Tests the file upload input by clicking the choose file button

Starting URL: https://demoqa.com/upload-download

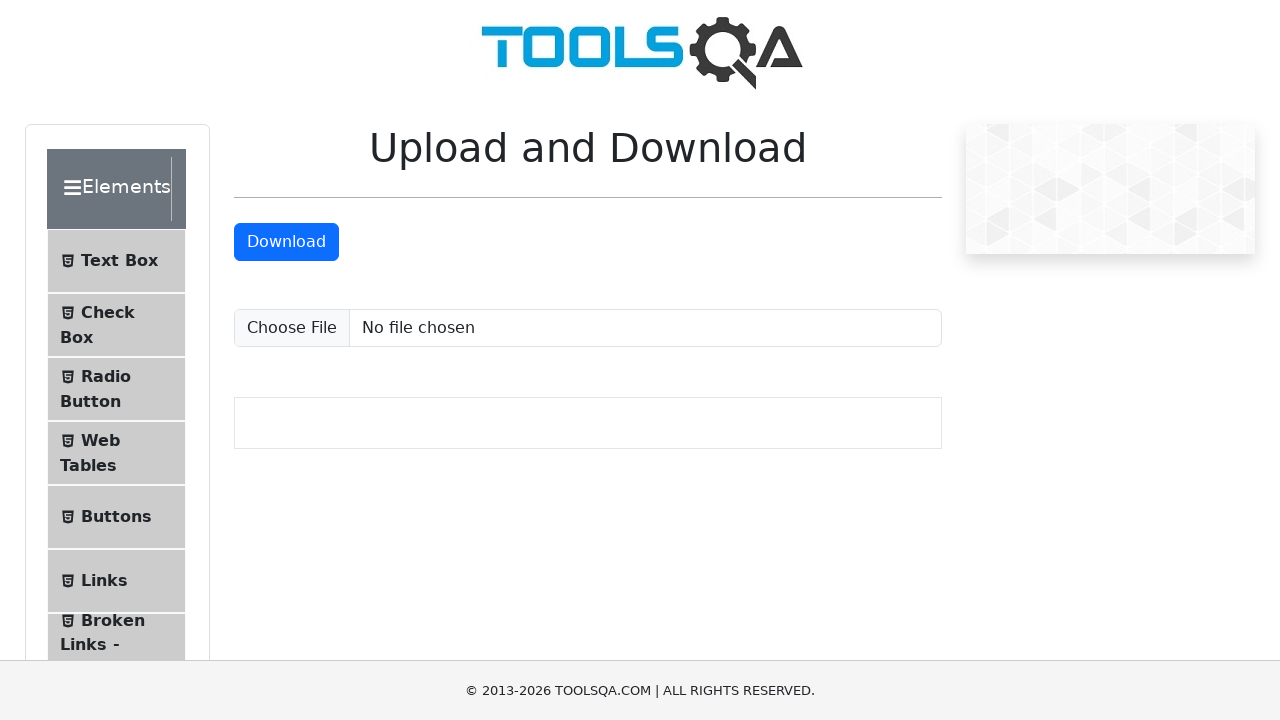

Scrolled down 400 pixels to make file upload elements visible
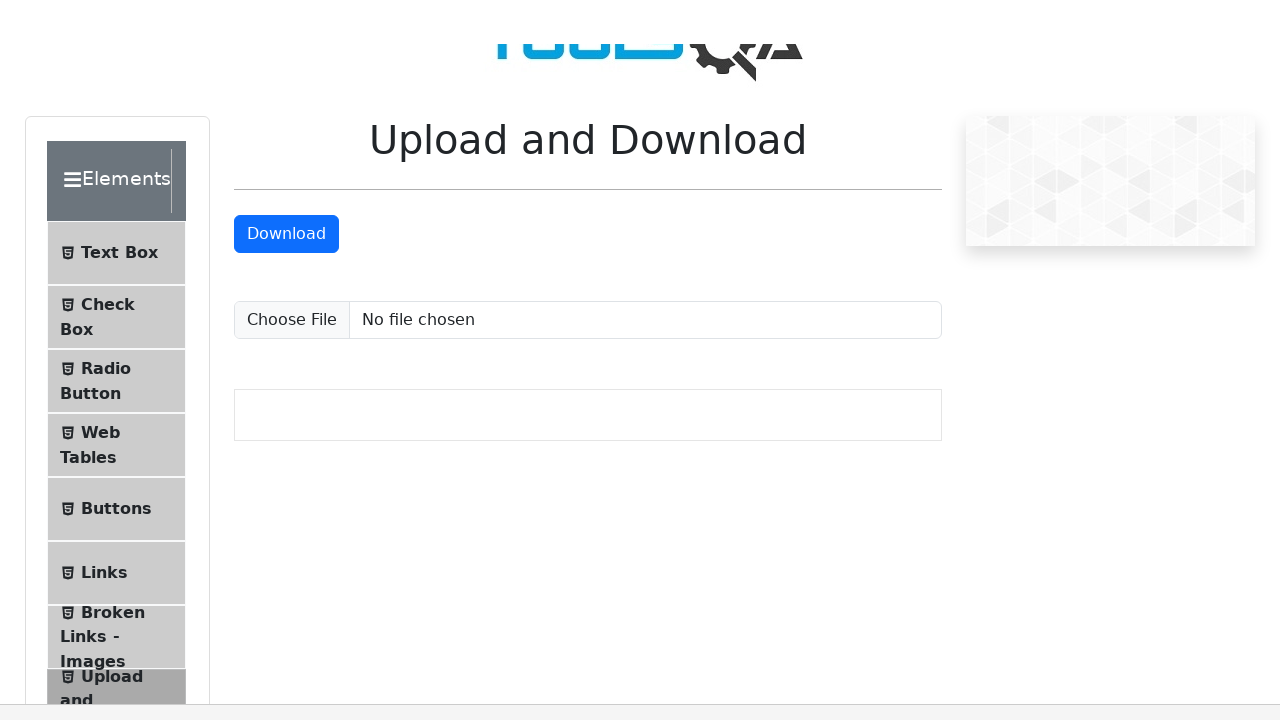

Clicked the choose file button to open file upload dialog at (588, 19) on #uploadFile
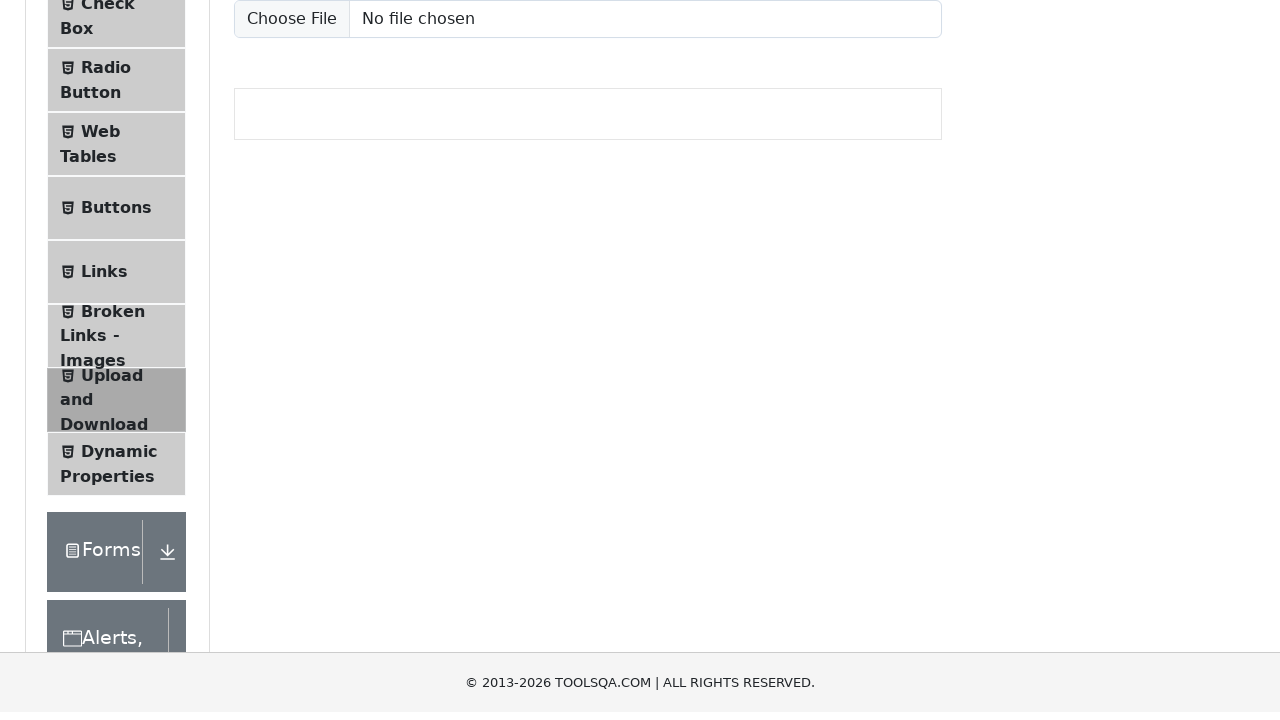

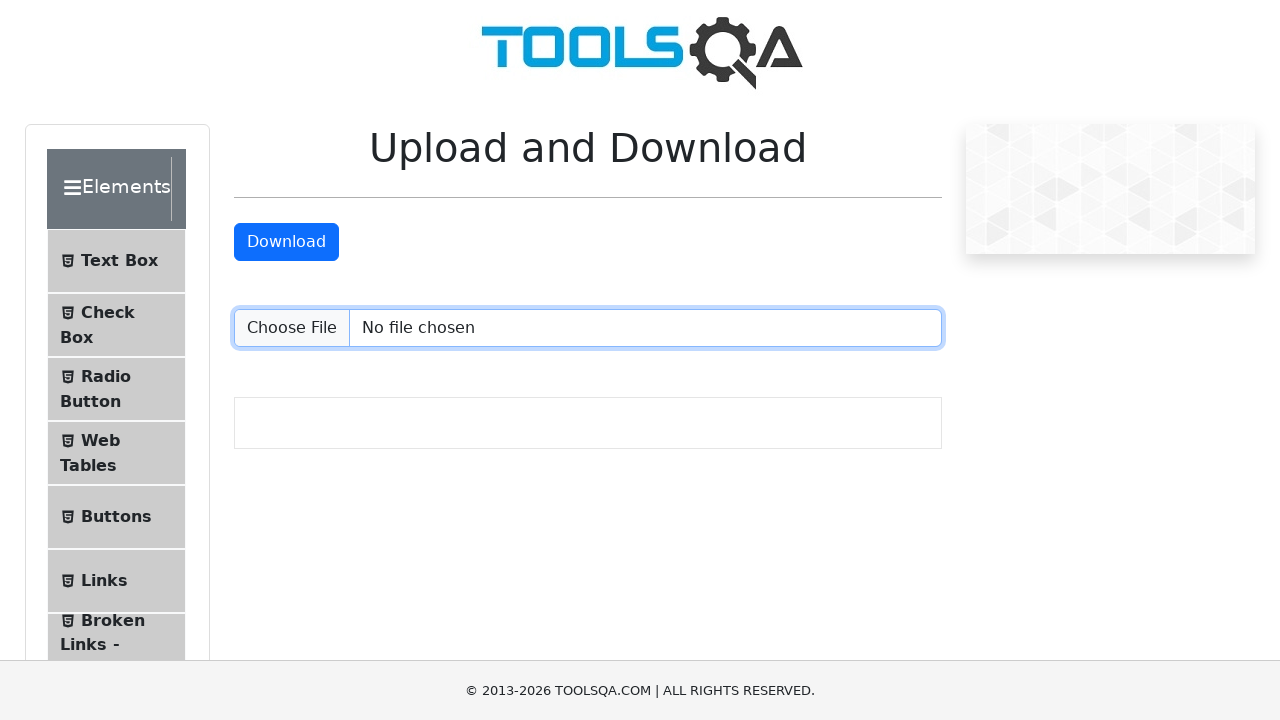